Tests GitHub wiki navigation by clicking on the Wiki tab, selecting the "Soft assertions" wiki page, and verifying that the page contains expected text about JUnit5.

Starting URL: https://github.com/selenide/selenide

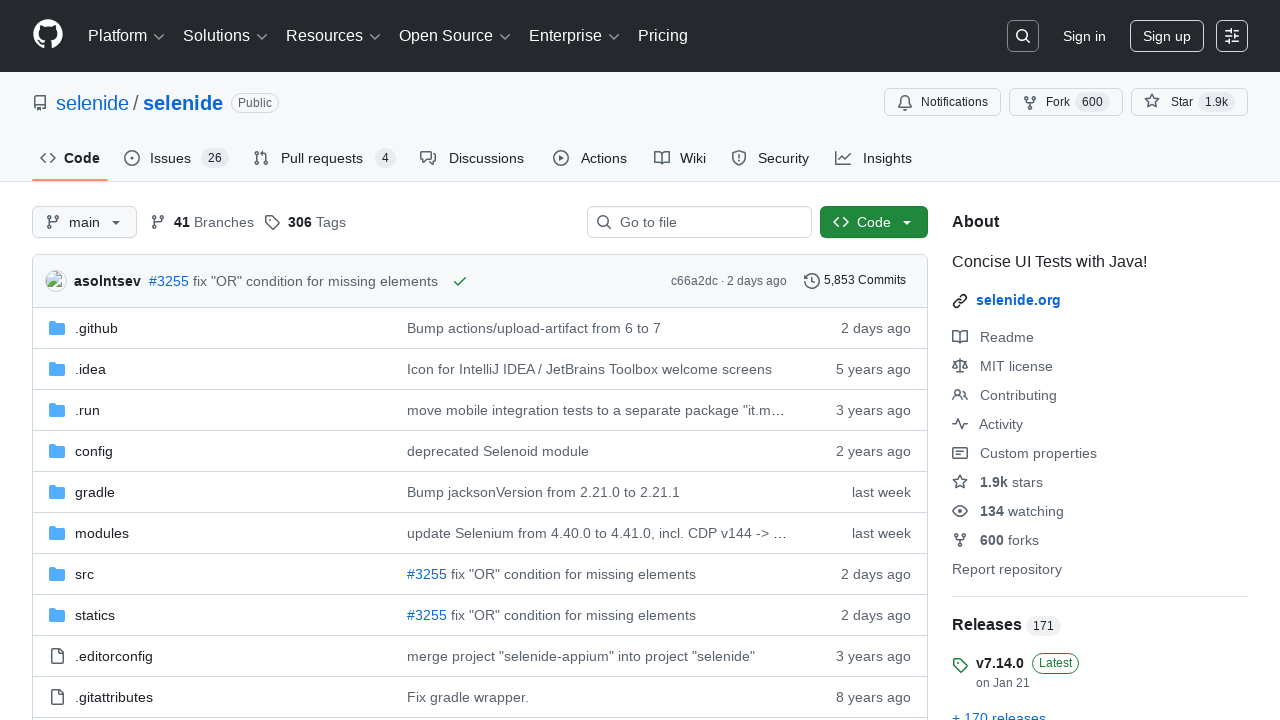

Clicked on the Wiki tab at (680, 158) on #wiki-tab
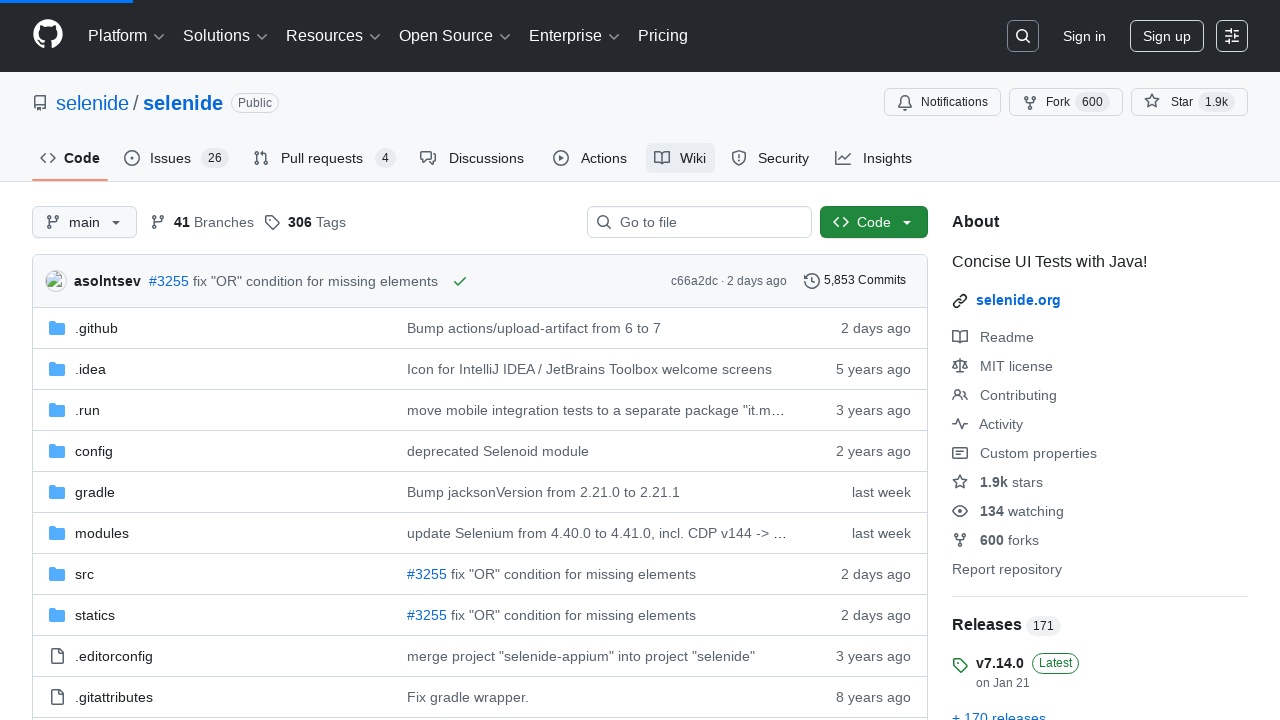

Wiki body loaded
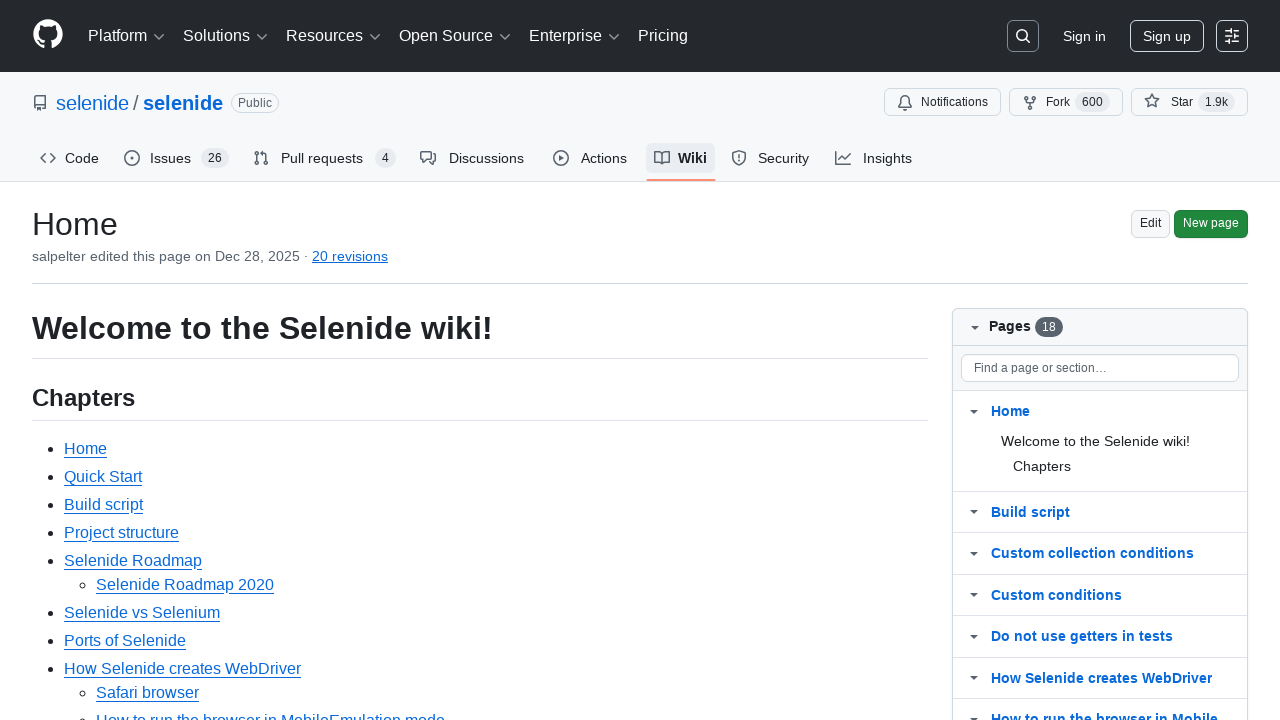

Clicked on 'Soft assertions' wiki page link at (116, 360) on #wiki-body >> a:has-text('Soft assertions')
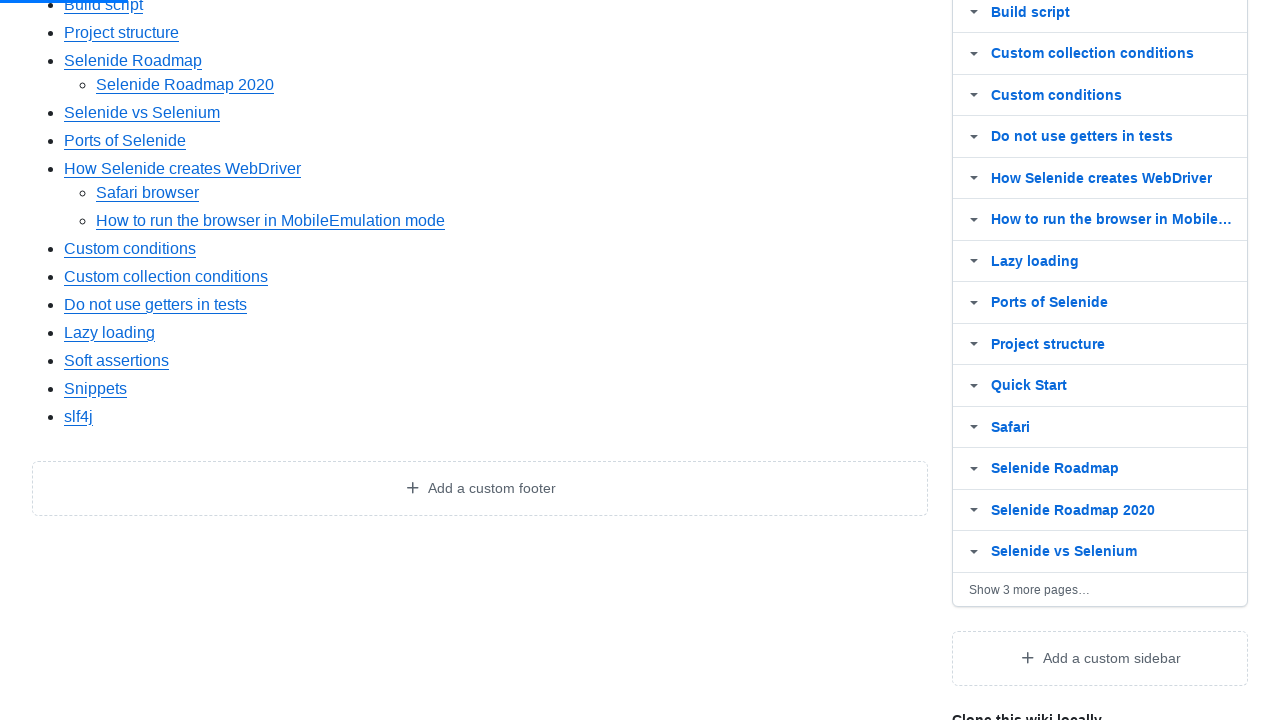

Wiki page markdown body loaded
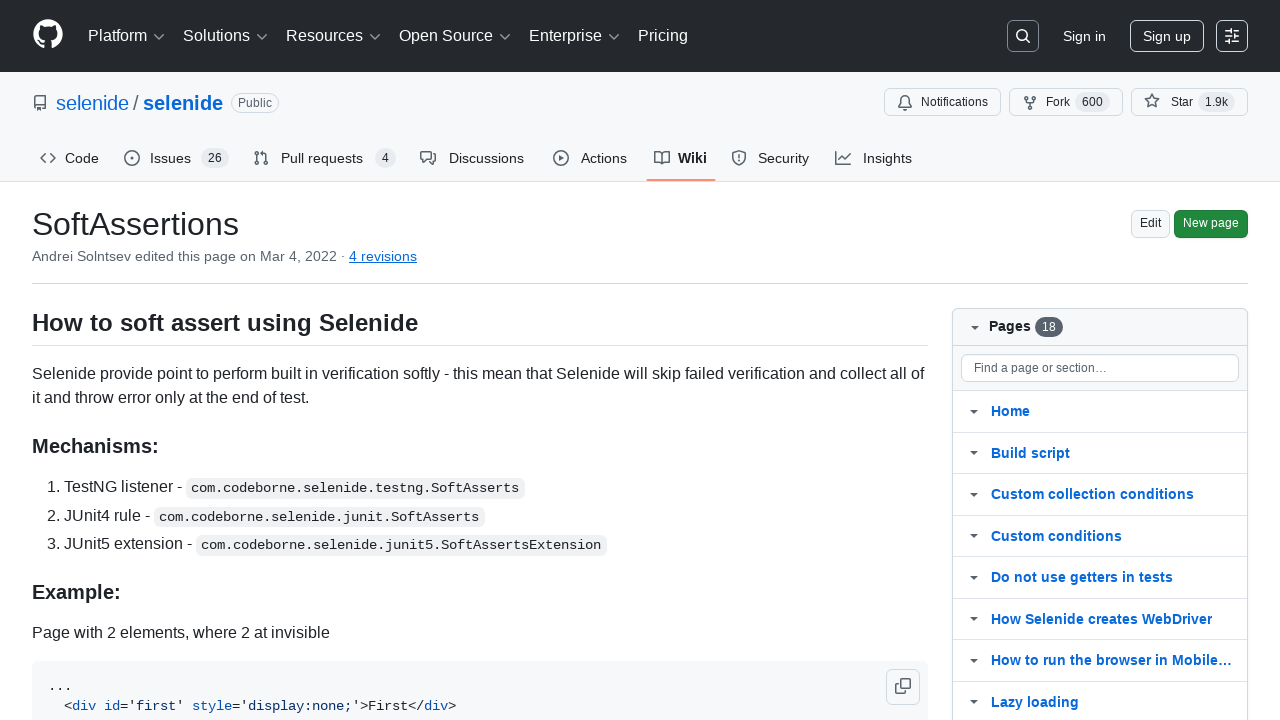

Verified page contains expected text about JUnit5
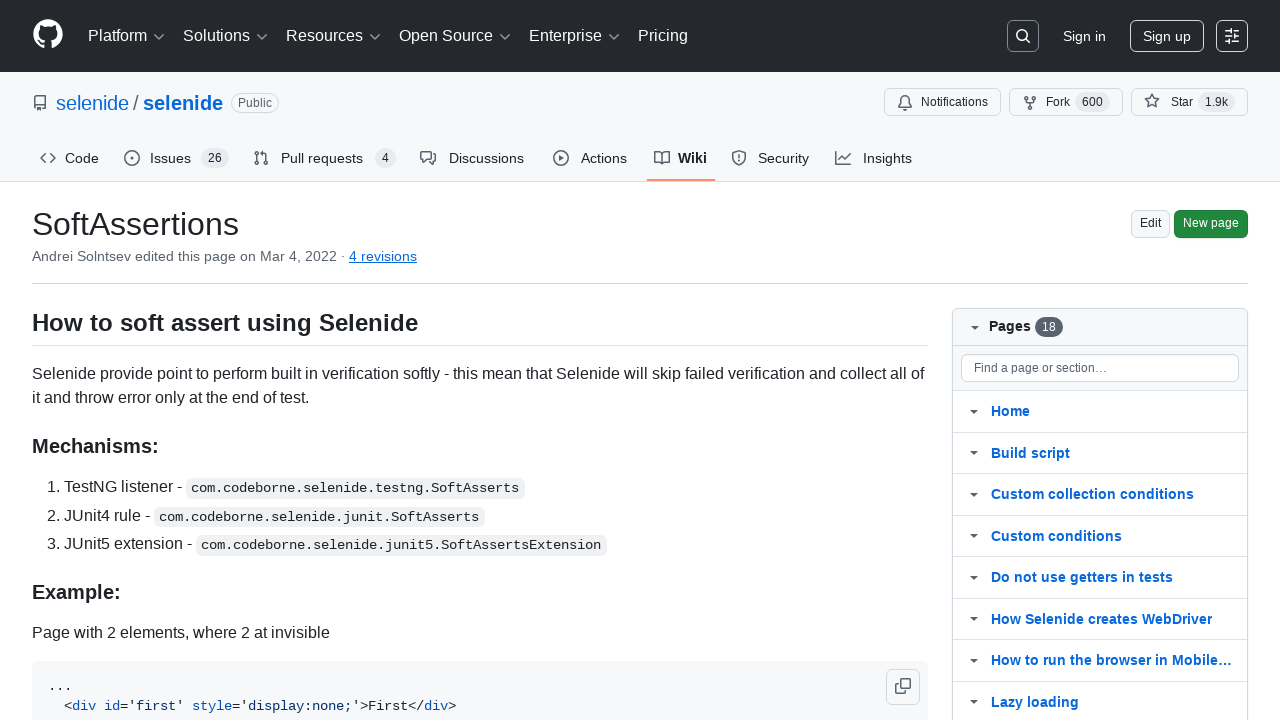

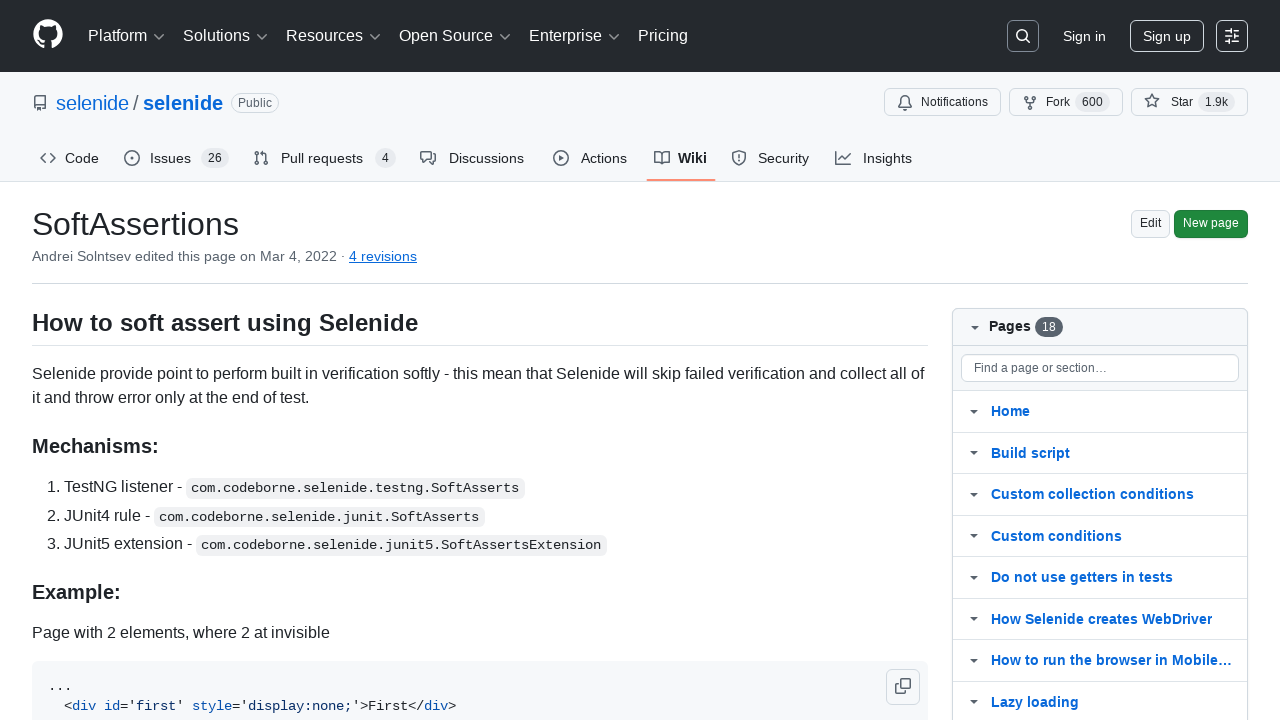